Tests input field functionality by entering text and then clearing it

Starting URL: https://the-internet.herokuapp.com/inputs

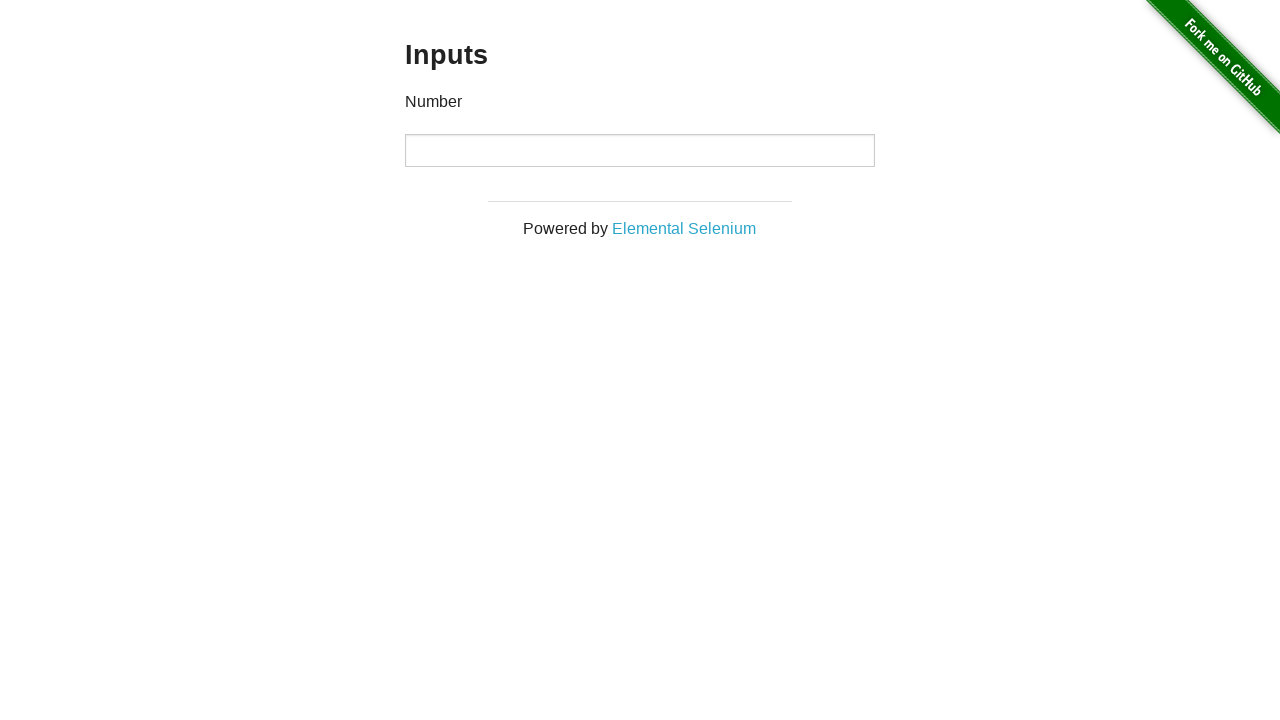

Entered '1' into the number input field on input[type='number']
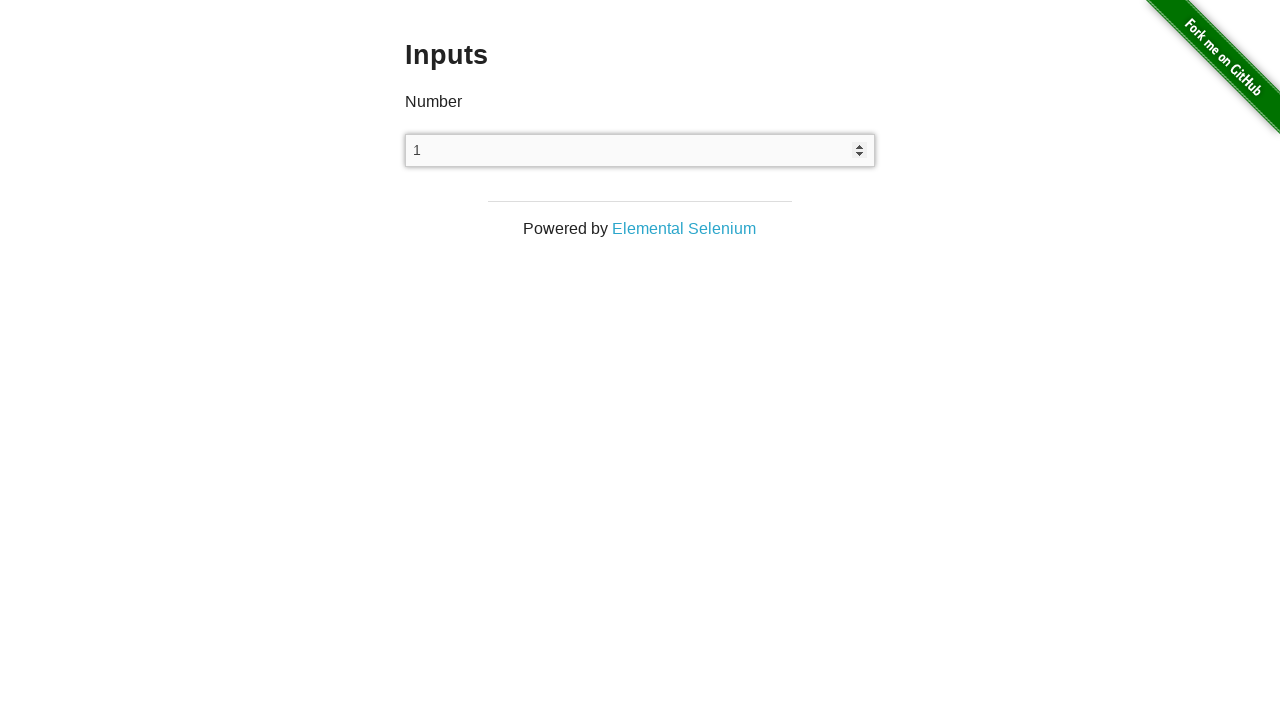

Cleared the number input field on input[type='number']
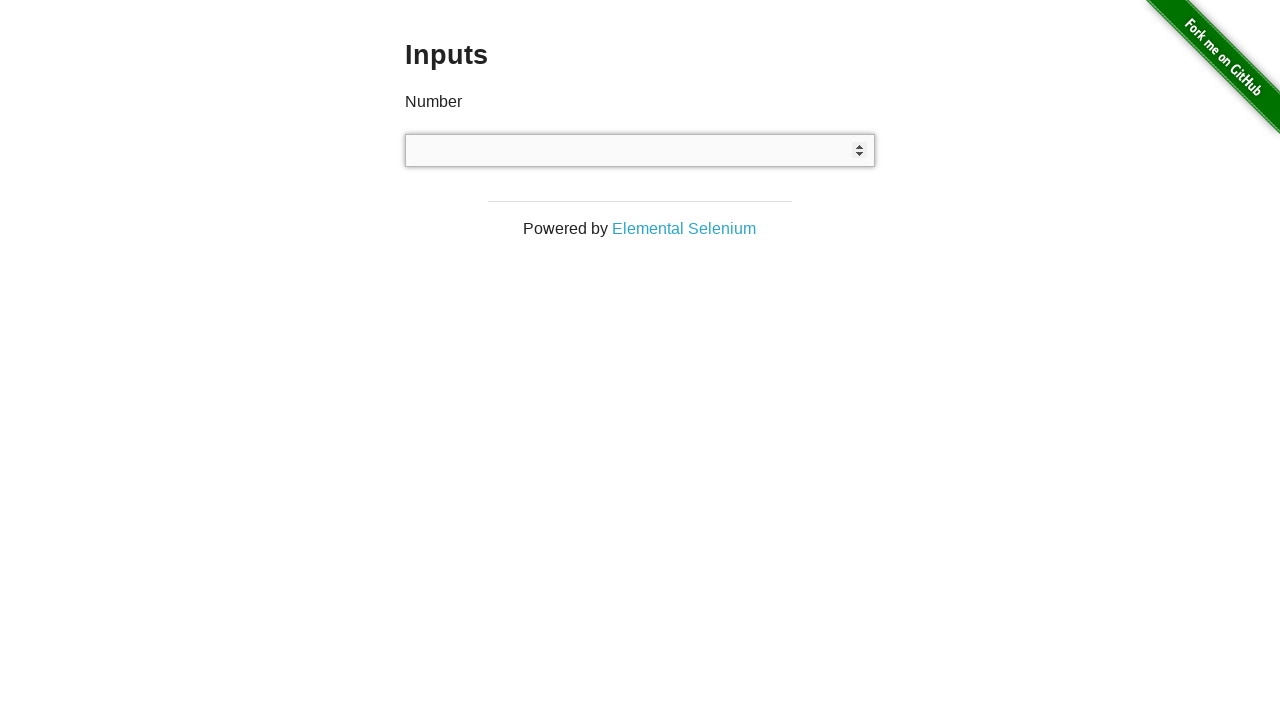

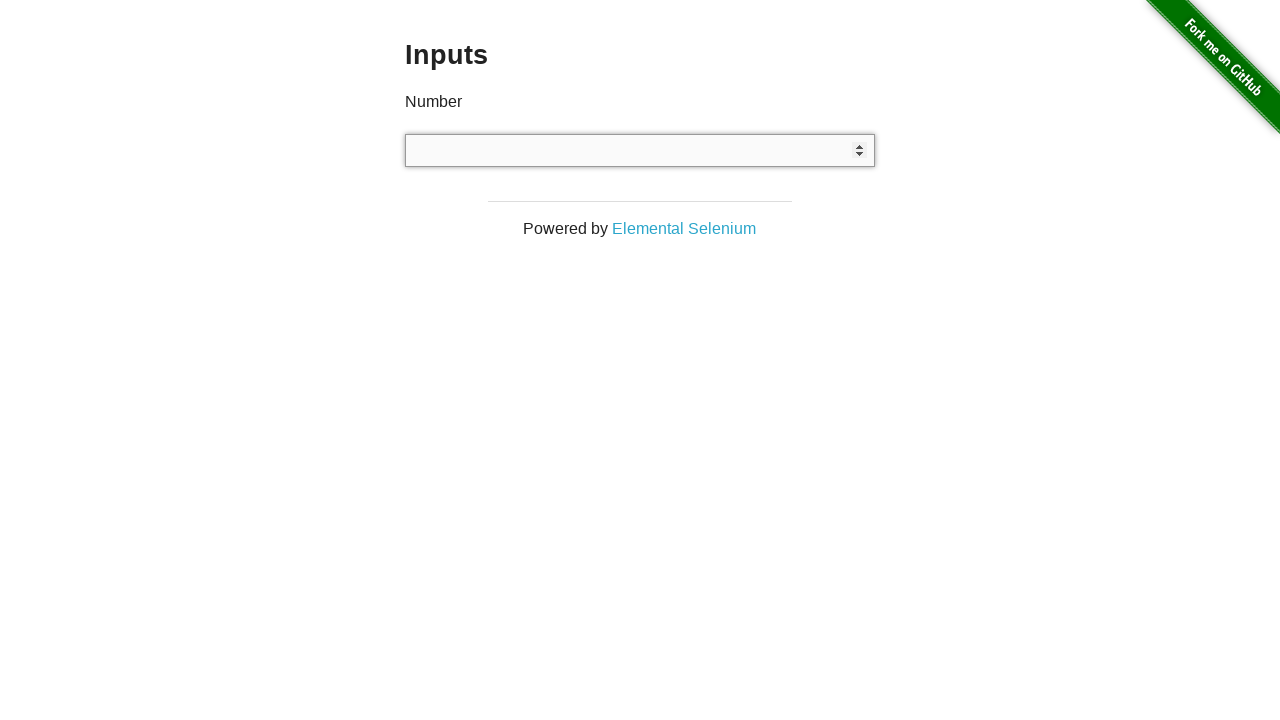